Tests form interaction on a practice page by extracting a value from an image attribute, calculating a result using a mathematical formula, filling the answer field, checking checkboxes, and submitting the form.

Starting URL: http://suninjuly.github.io/get_attribute.html

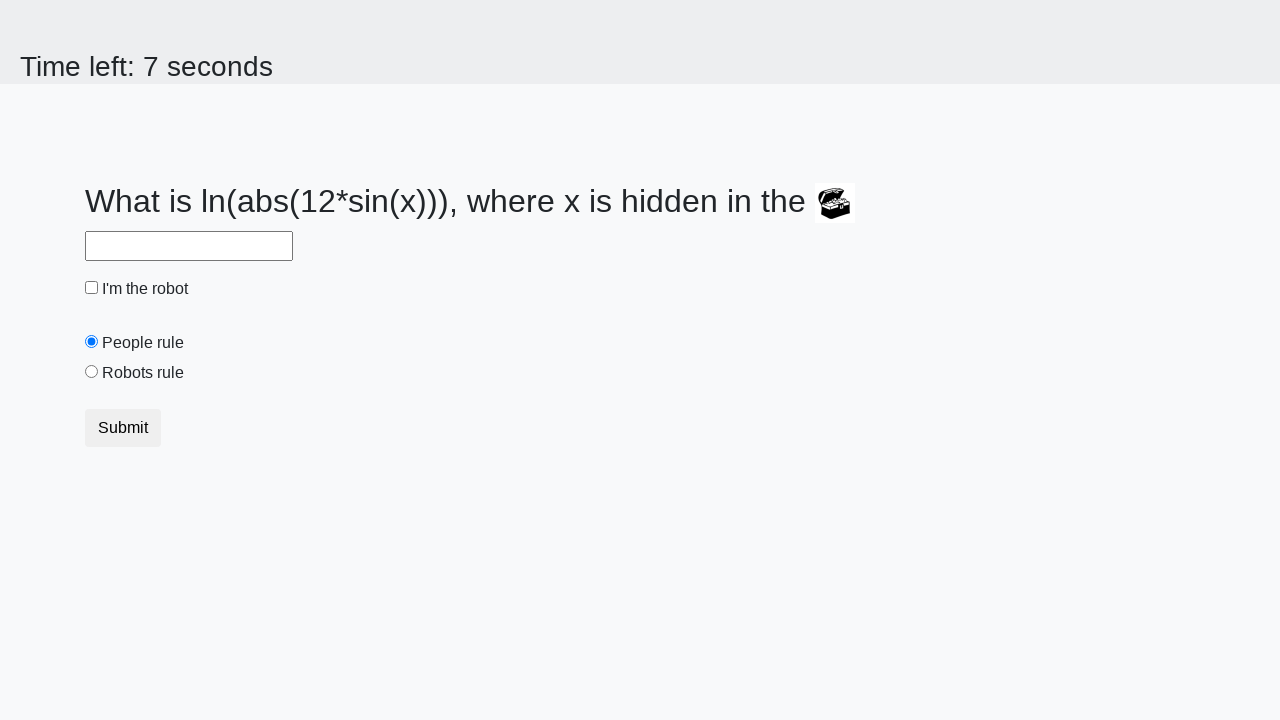

Retrieved 'valuex' attribute from treasure image
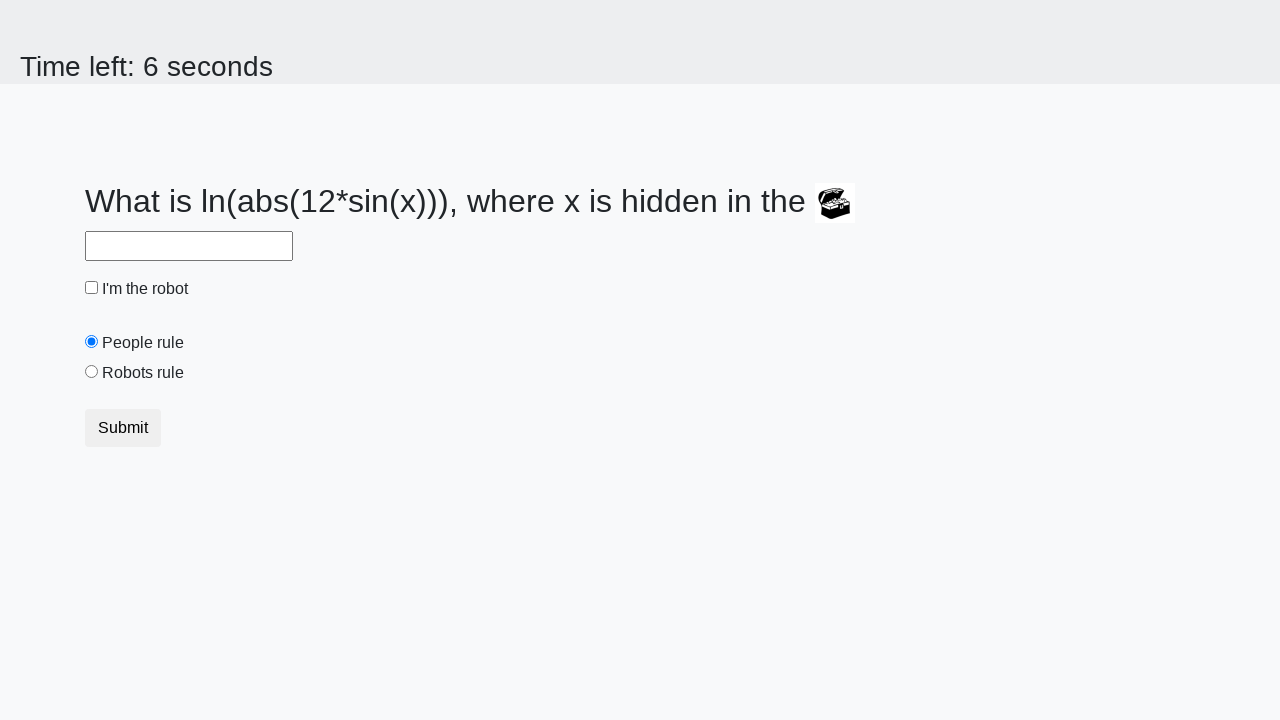

Calculated answer using mathematical formula: 2.0116039375418646
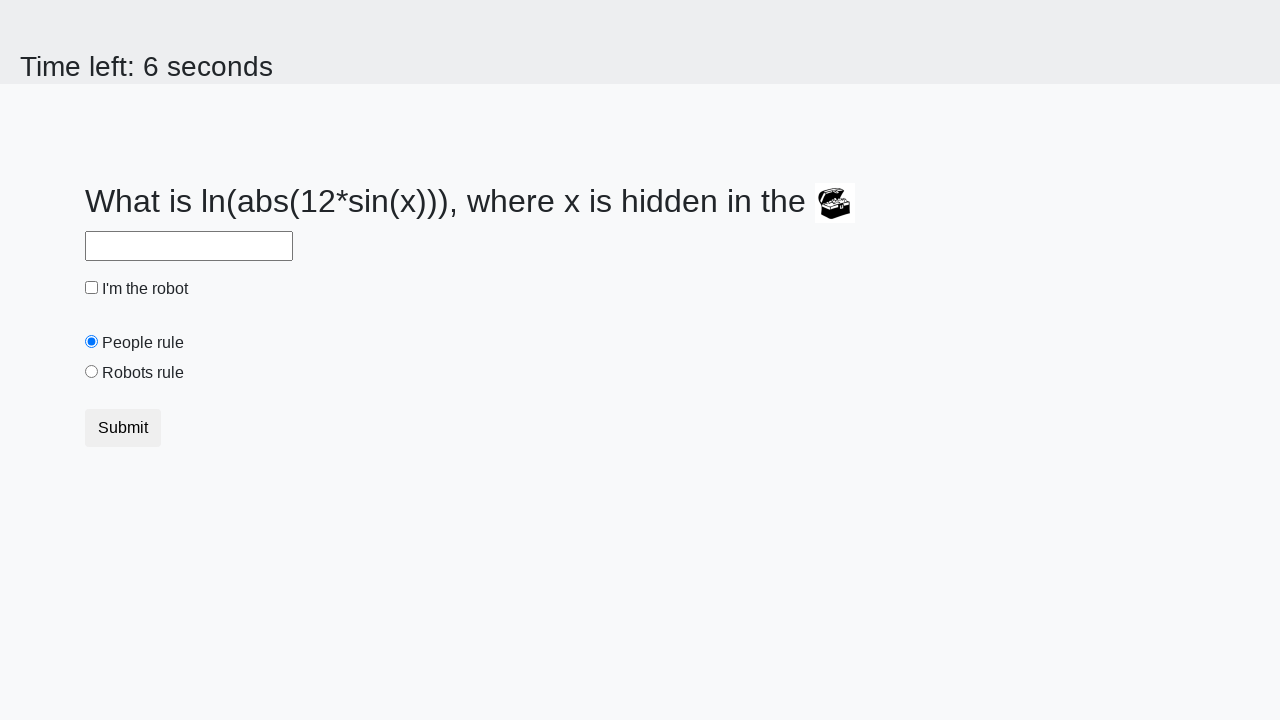

Filled answer field with calculated value: 2.0116039375418646 on #answer
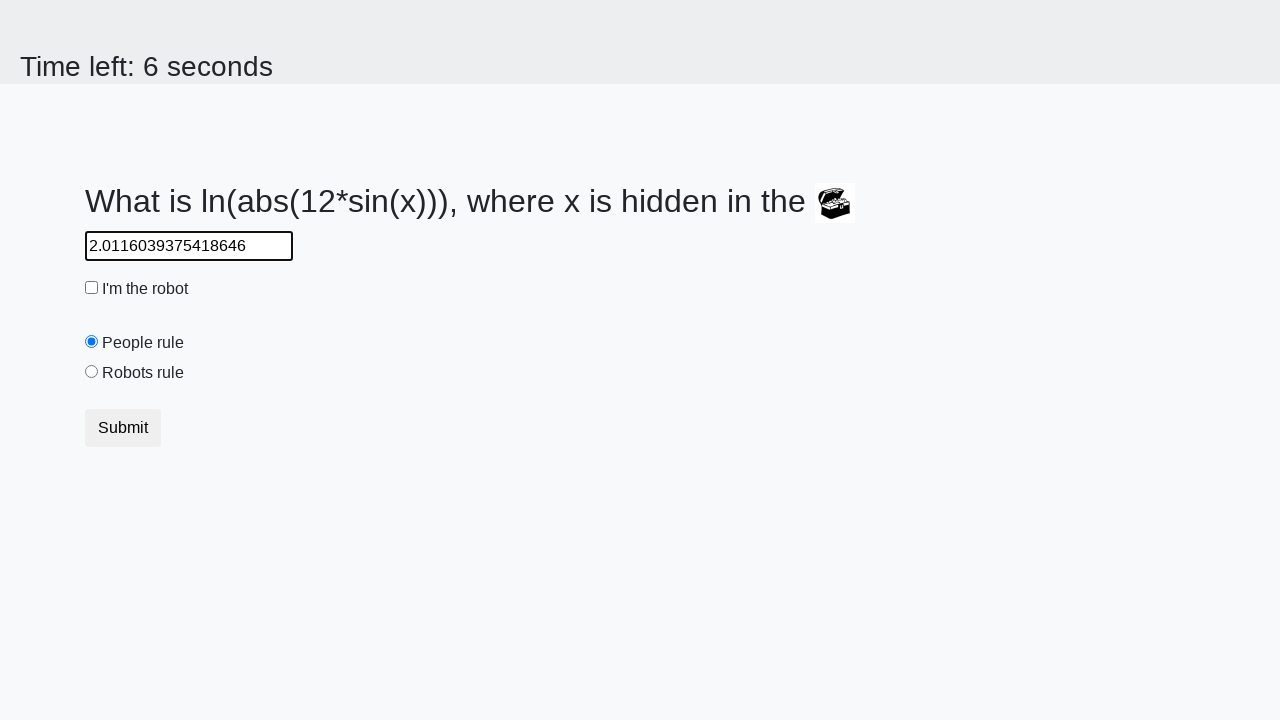

Checked the robot checkbox at (92, 288) on #robotCheckbox
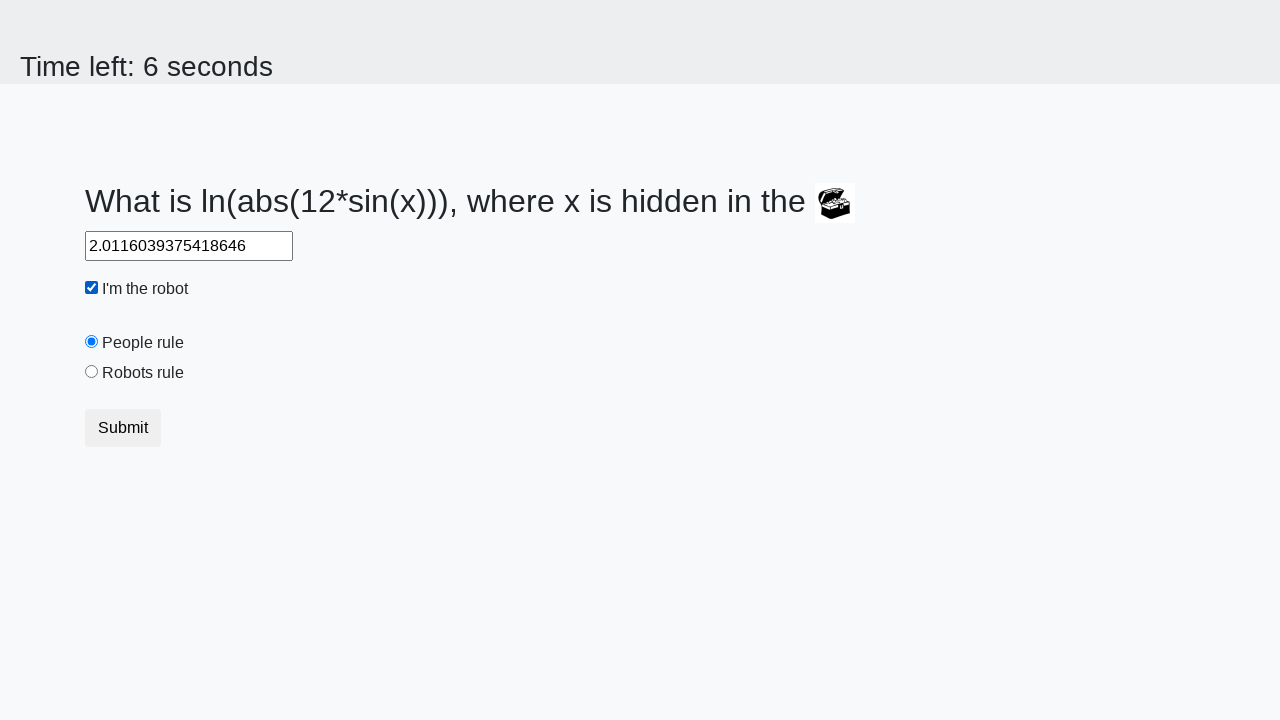

Checked the robots rule checkbox at (92, 372) on #robotsRule
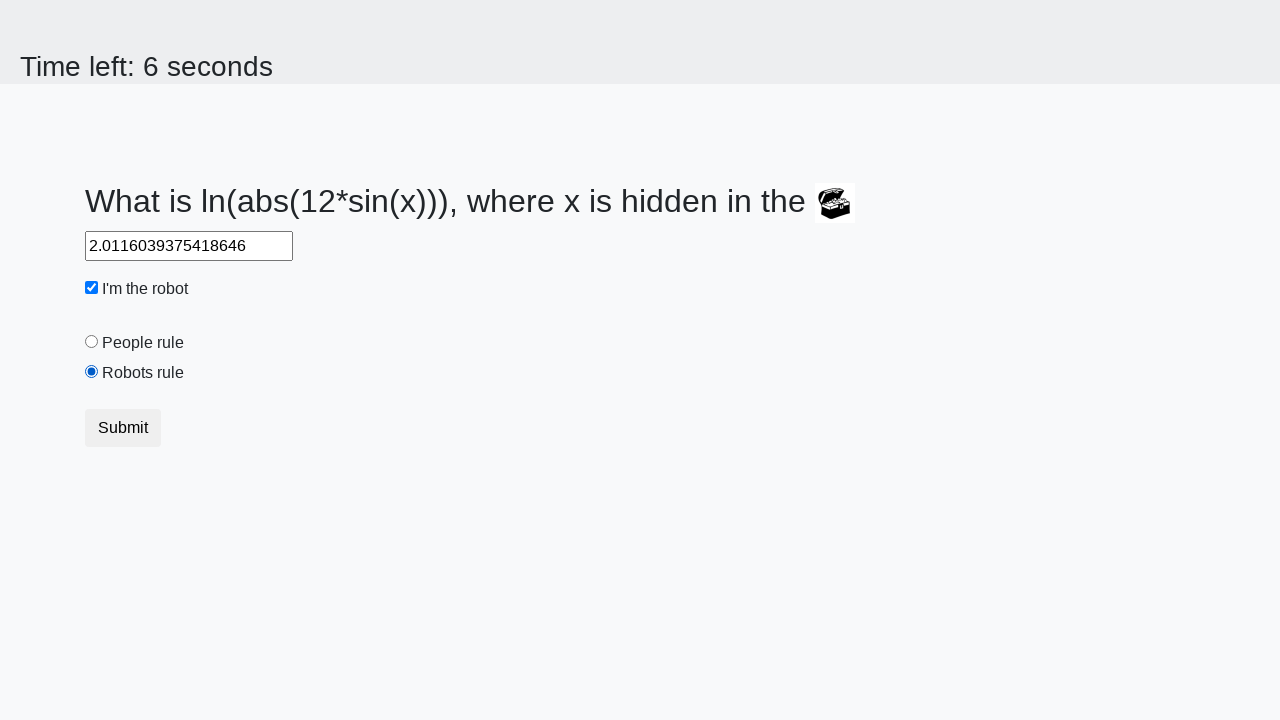

Clicked the submit button to submit the form at (123, 428) on button.btn.btn-default
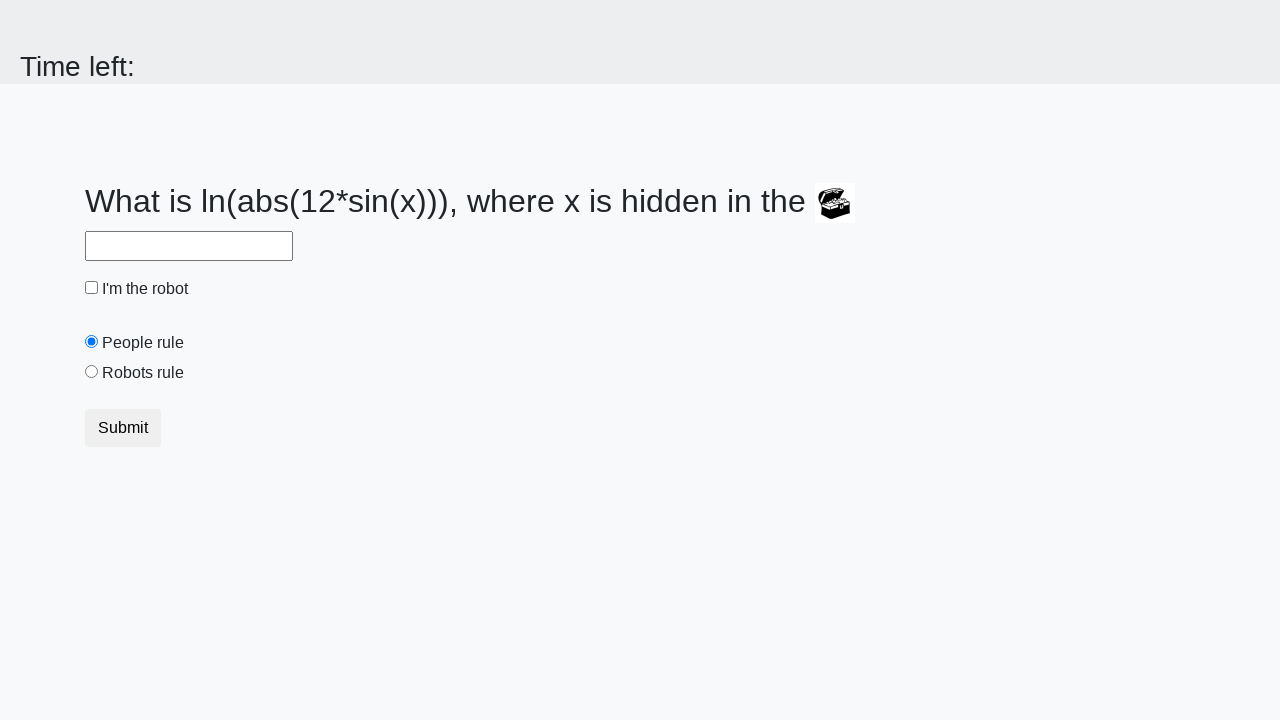

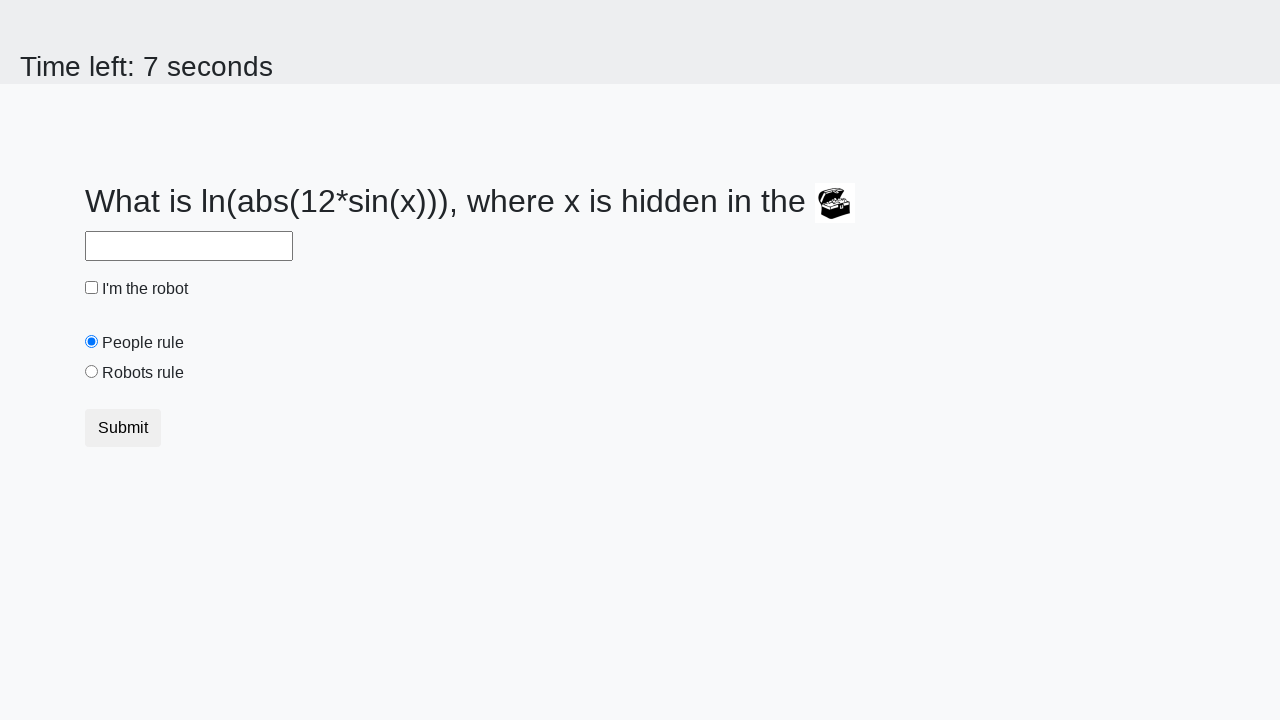